Tests element visibility and fills form fields including email, age radio button, and education textarea

Starting URL: https://automationfc.github.io/basic-form/index.html

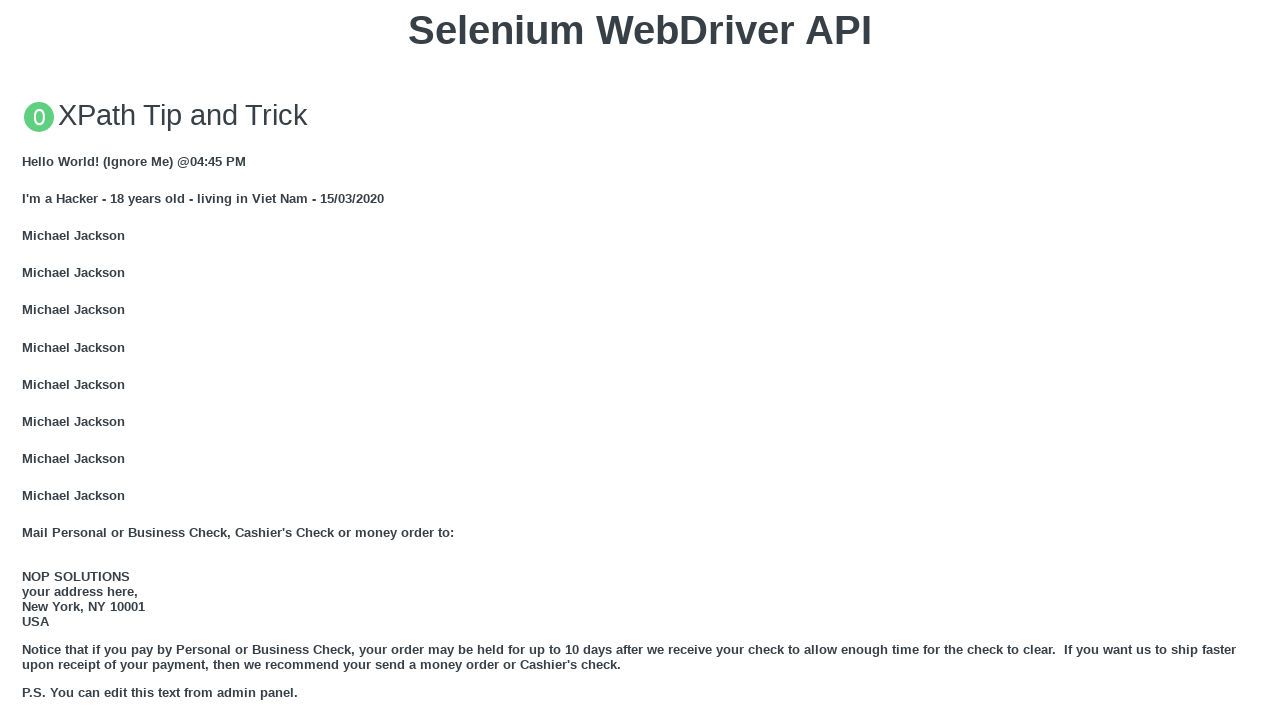

Filled email textbox with 'Automation Testing' on #mail
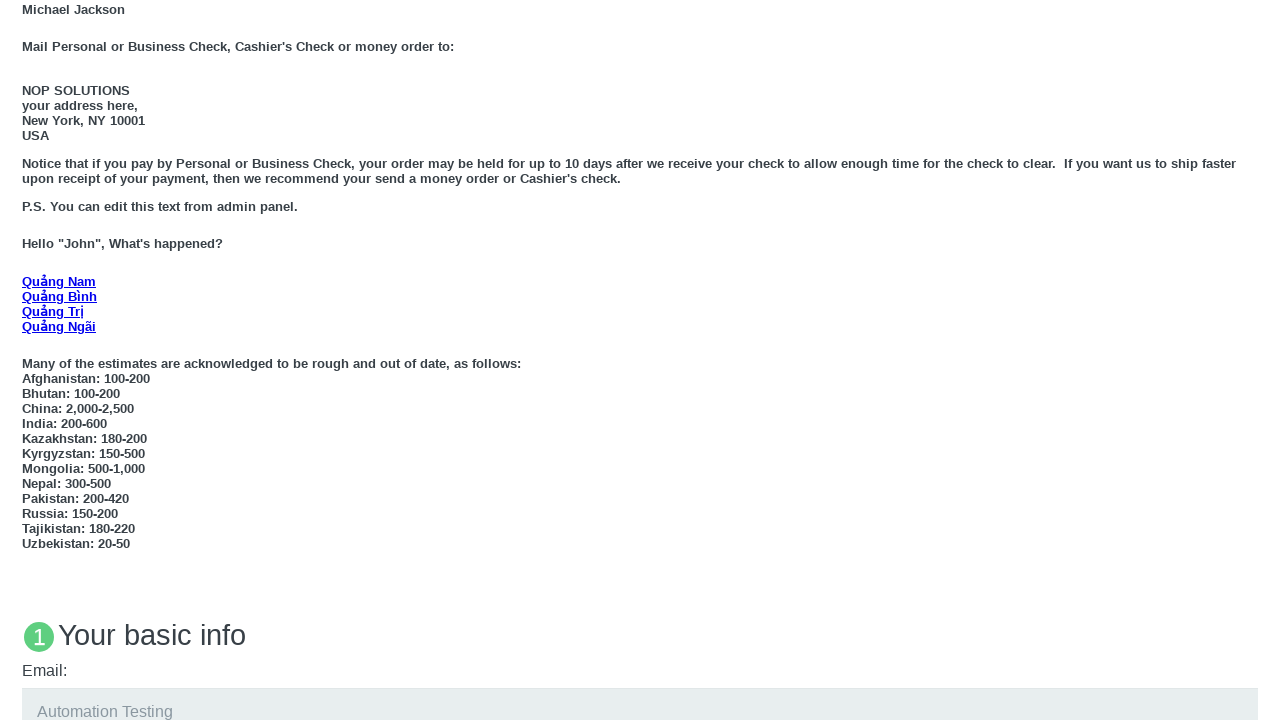

Clicked 'Under 18' radio button at (28, 360) on #under_18
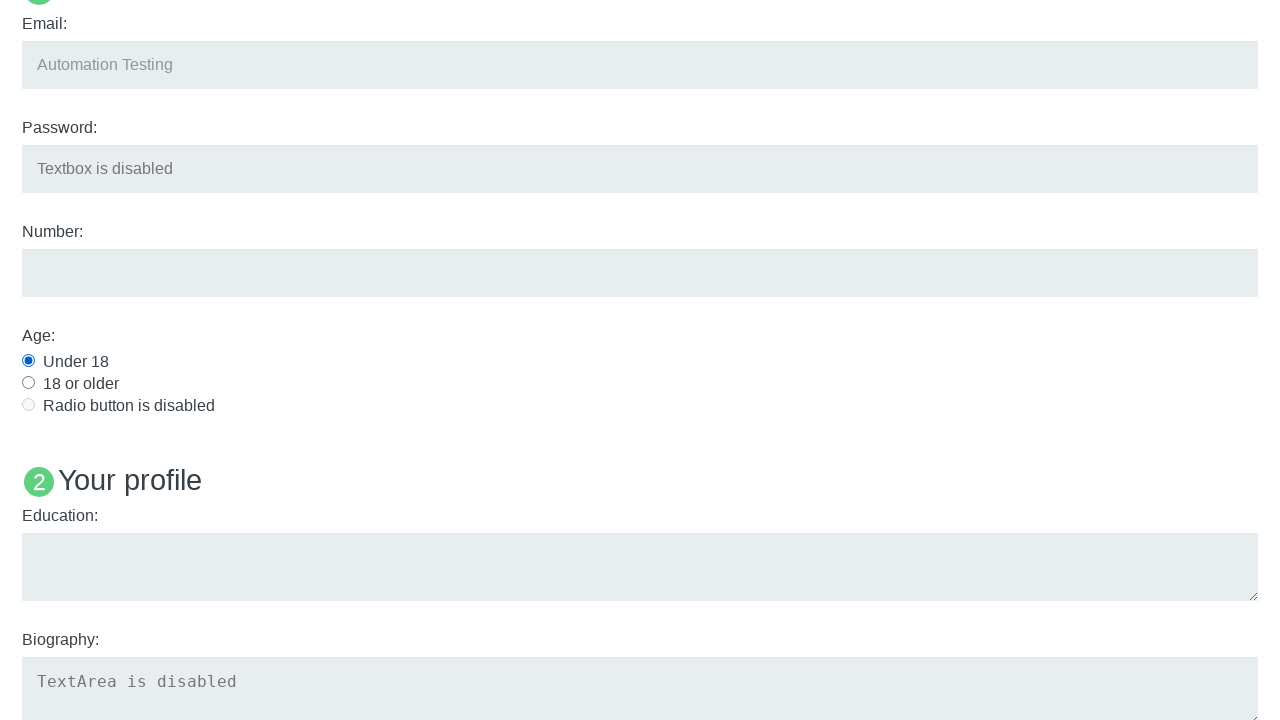

Filled education textarea with 'Automation Testing' on #edu
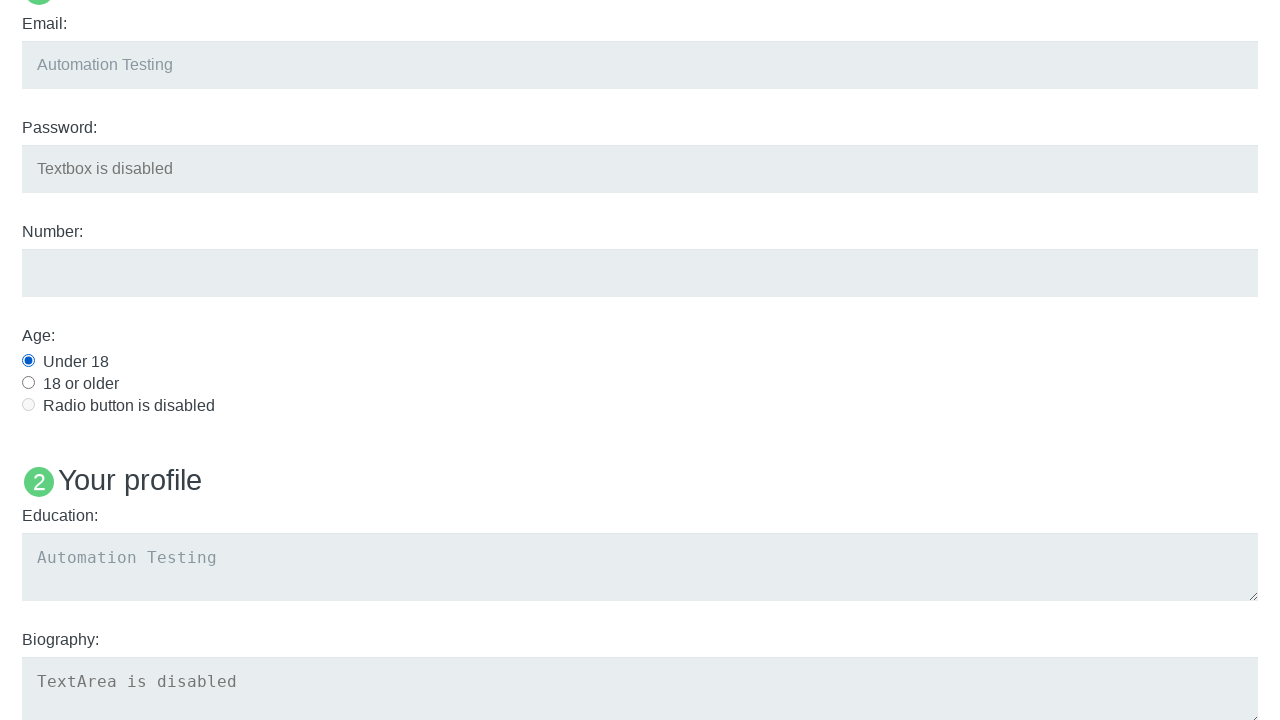

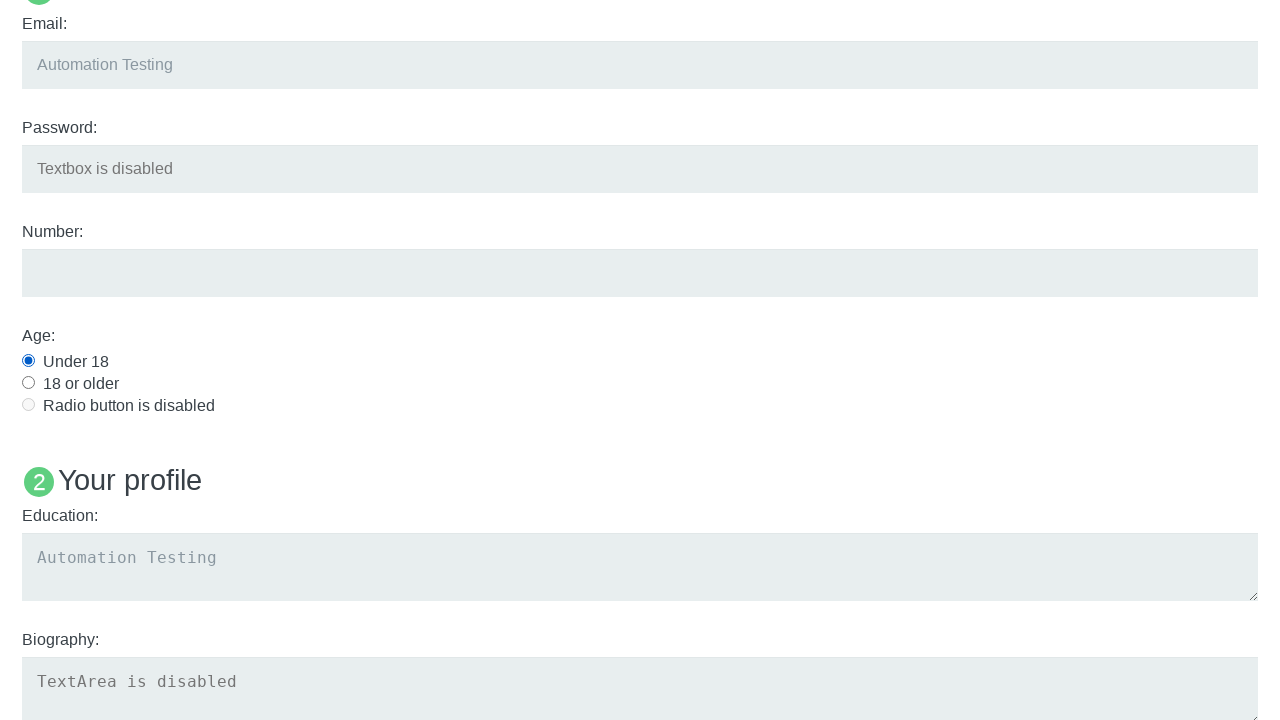